Tests checkbox interaction on an HTML forms tutorial page by clicking a checkbox and verifying checkbox elements are present

Starting URL: https://echoecho.com/htmlforms09.htm

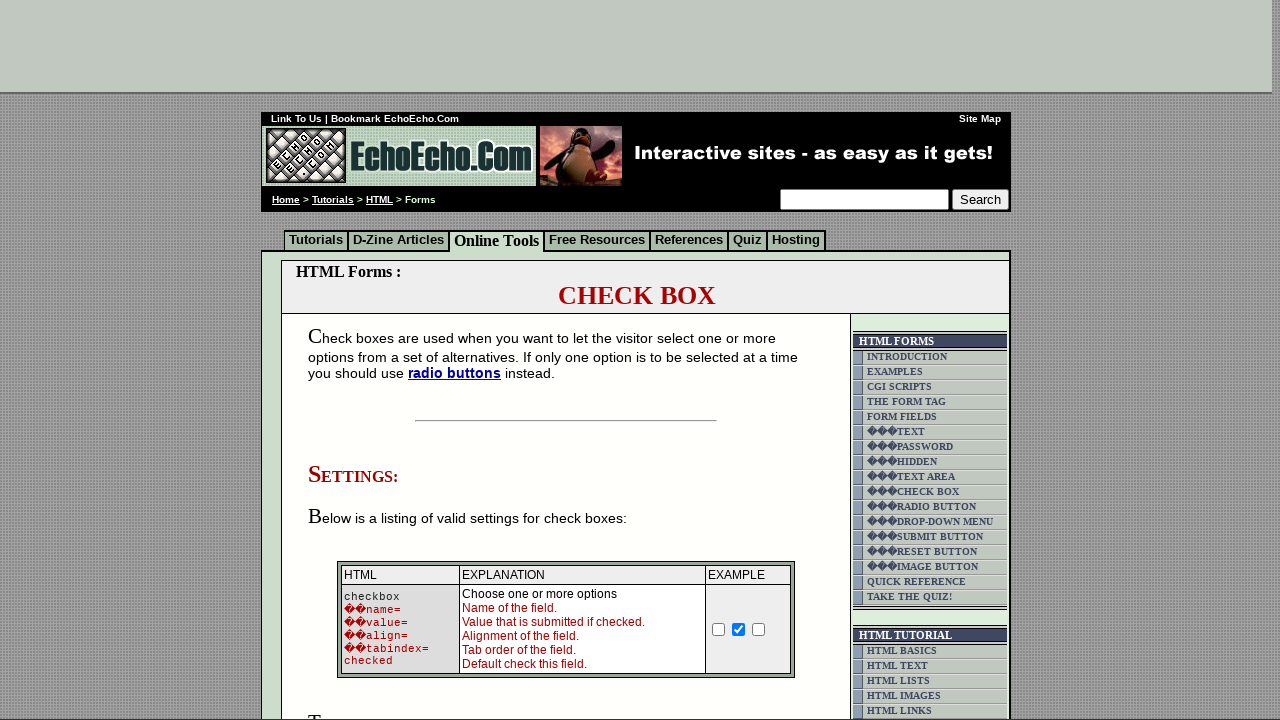

Clicked on checkbox option3 at (354, 360) on input[name='option3']
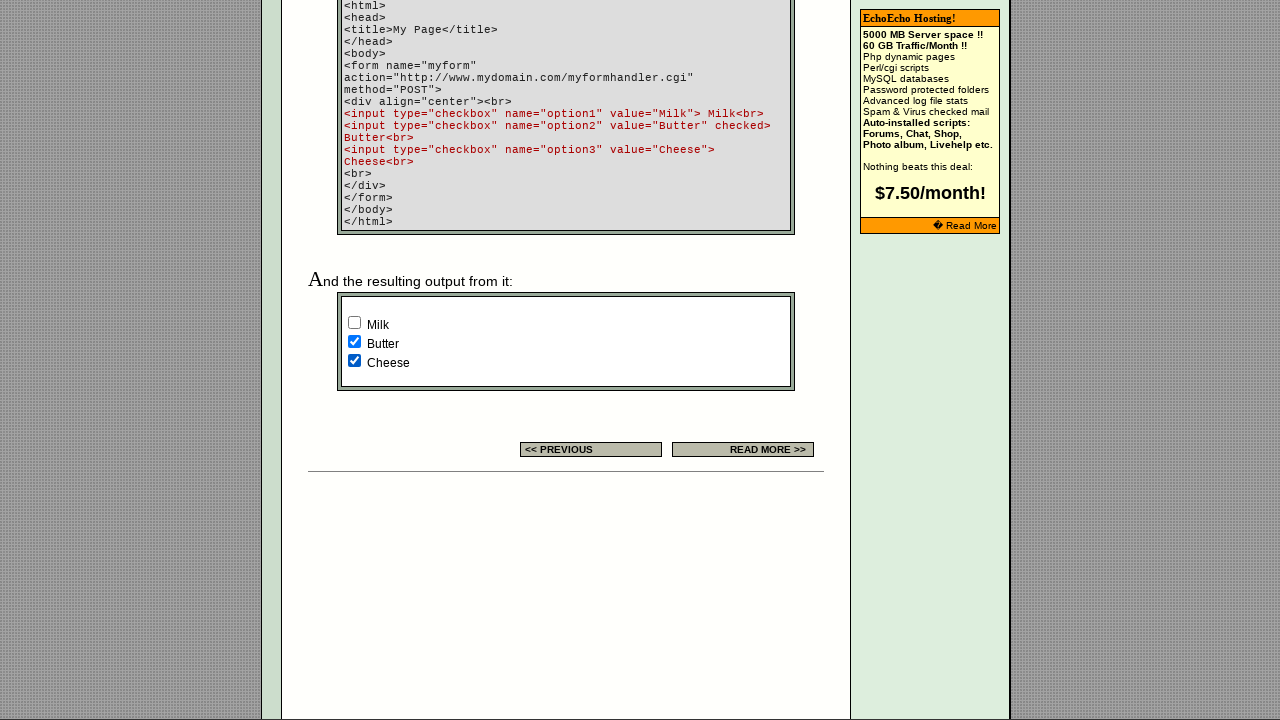

Verified checkbox elements are present in the form
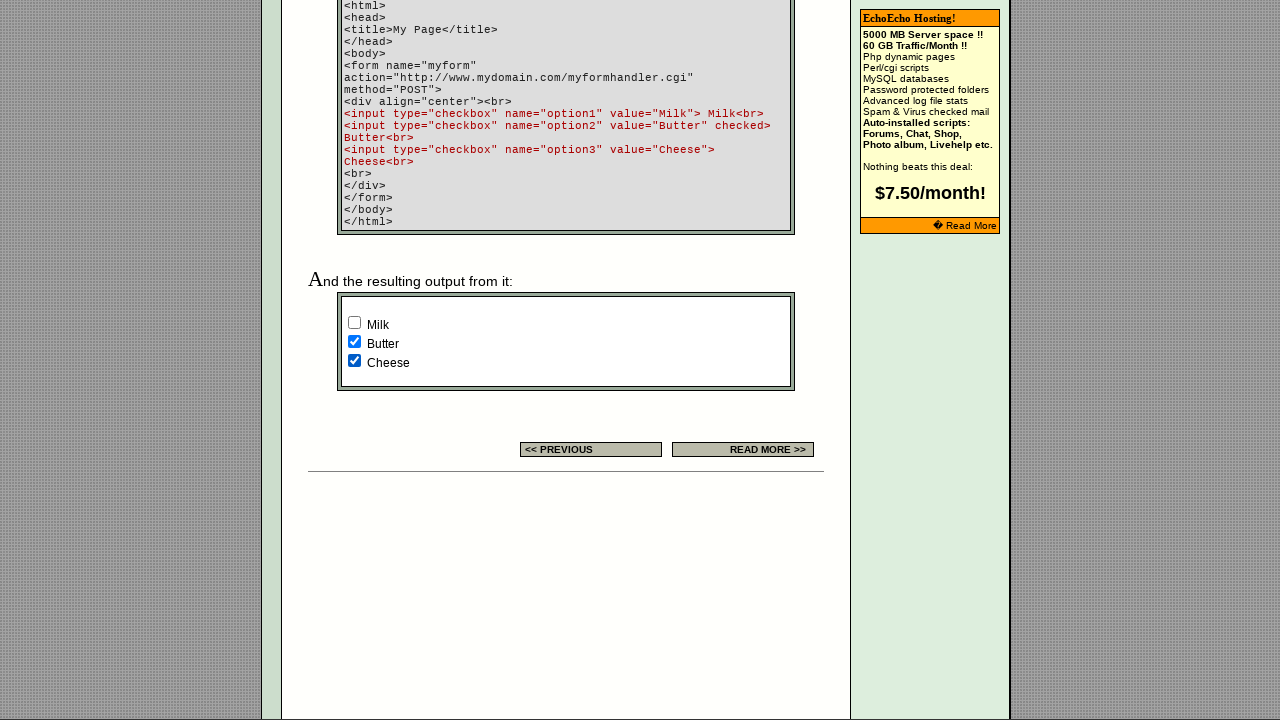

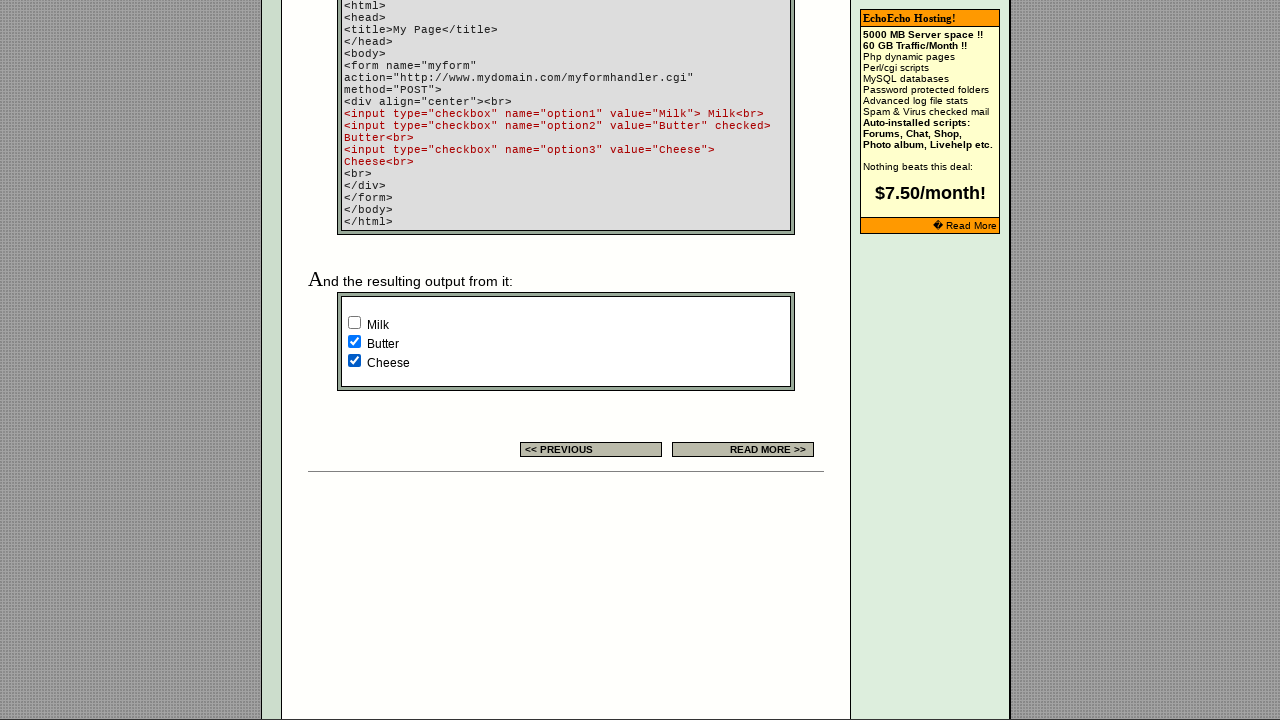